Tests radio button functionality by selecting different radio buttons for sports and colors on a practice form

Starting URL: https://practice.cydeo.com/radio_buttons

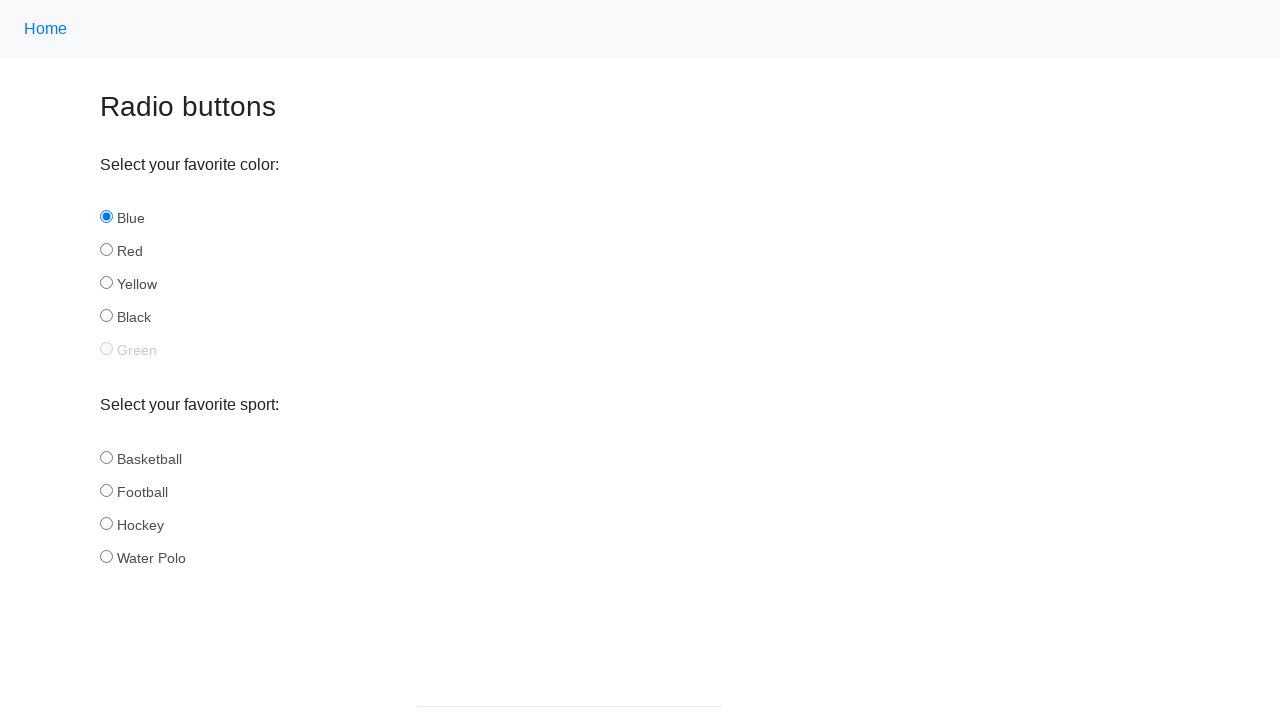

Clicked Hockey radio button for sports selection at (106, 523) on input[name="sport"][id="hockey"]
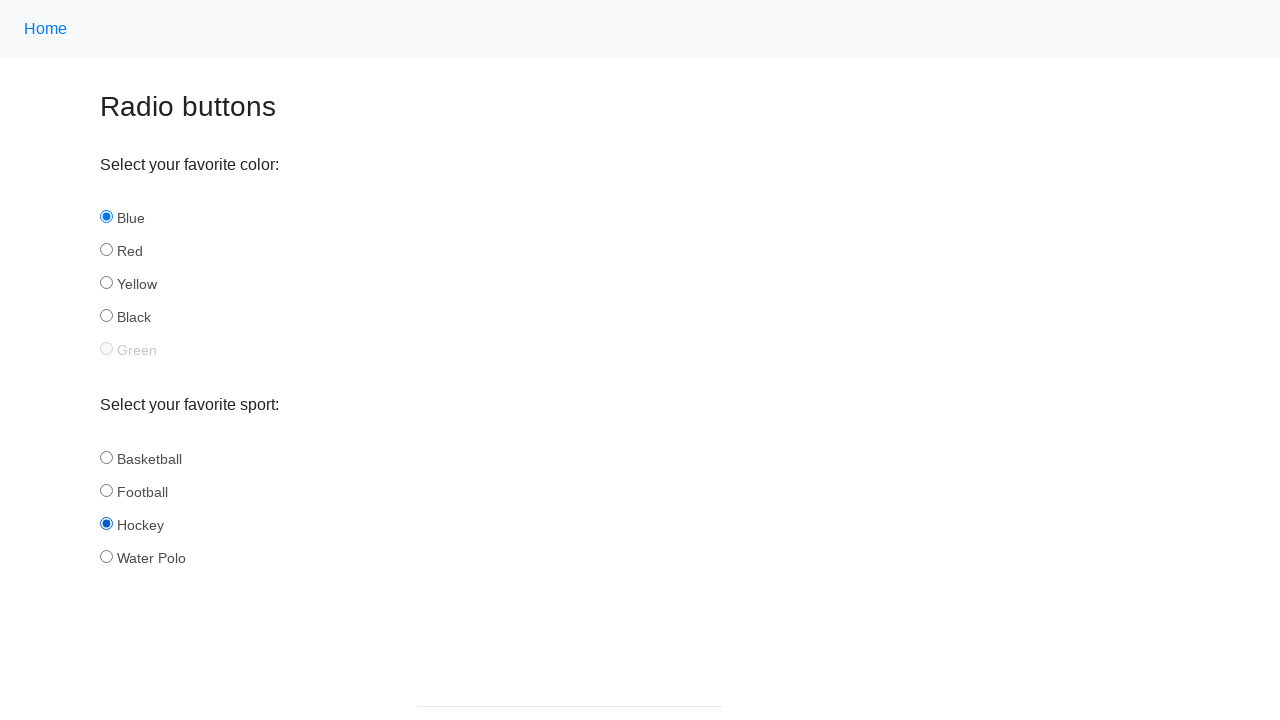

Clicked Football radio button to change sports selection at (106, 490) on input[name="sport"][id="football"]
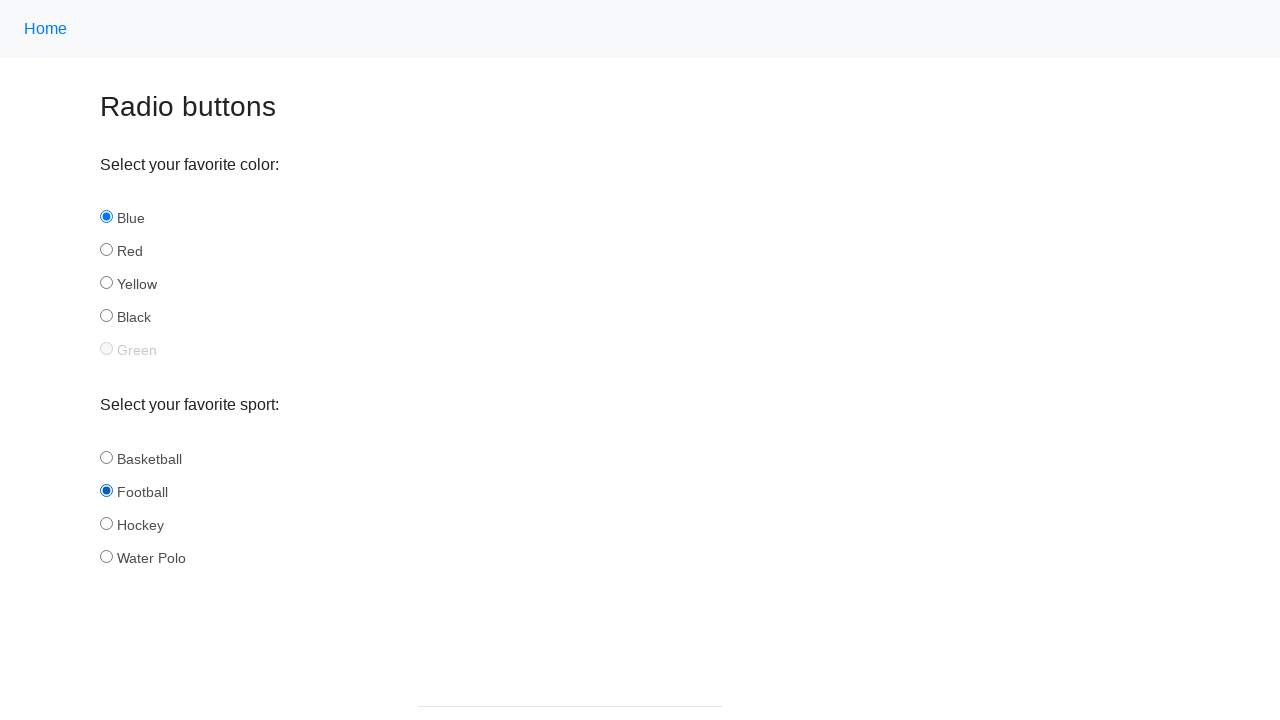

Clicked Yellow radio button for color selection at (106, 283) on input[name="color"][id="yellow"]
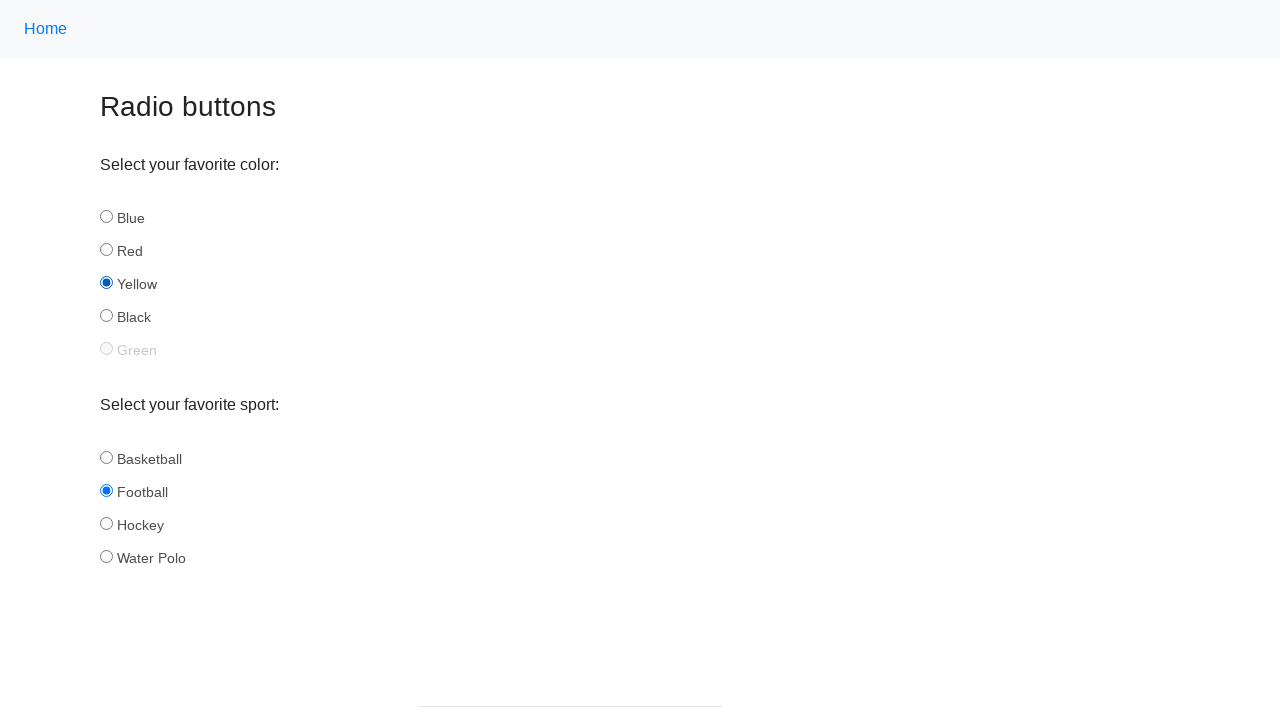

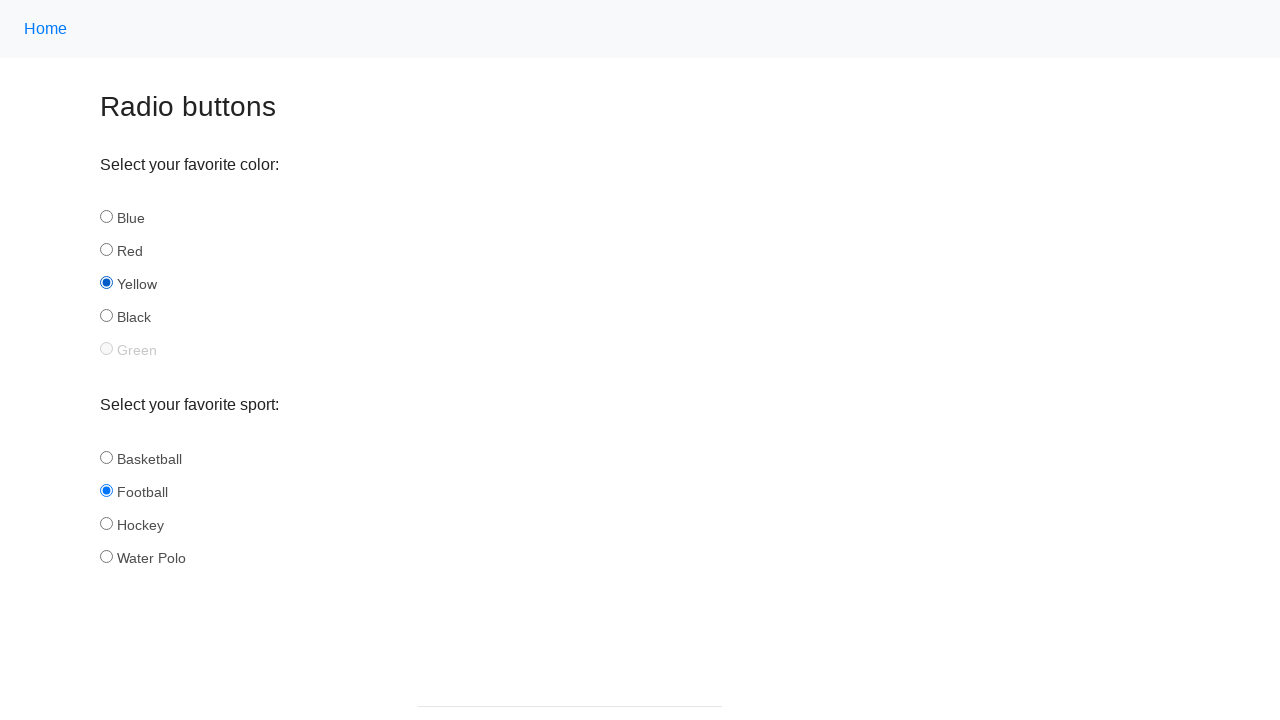